Tests clicking a button that triggers a standard JavaScript alert and verifies the alert message

Starting URL: https://demoqa.com/alerts

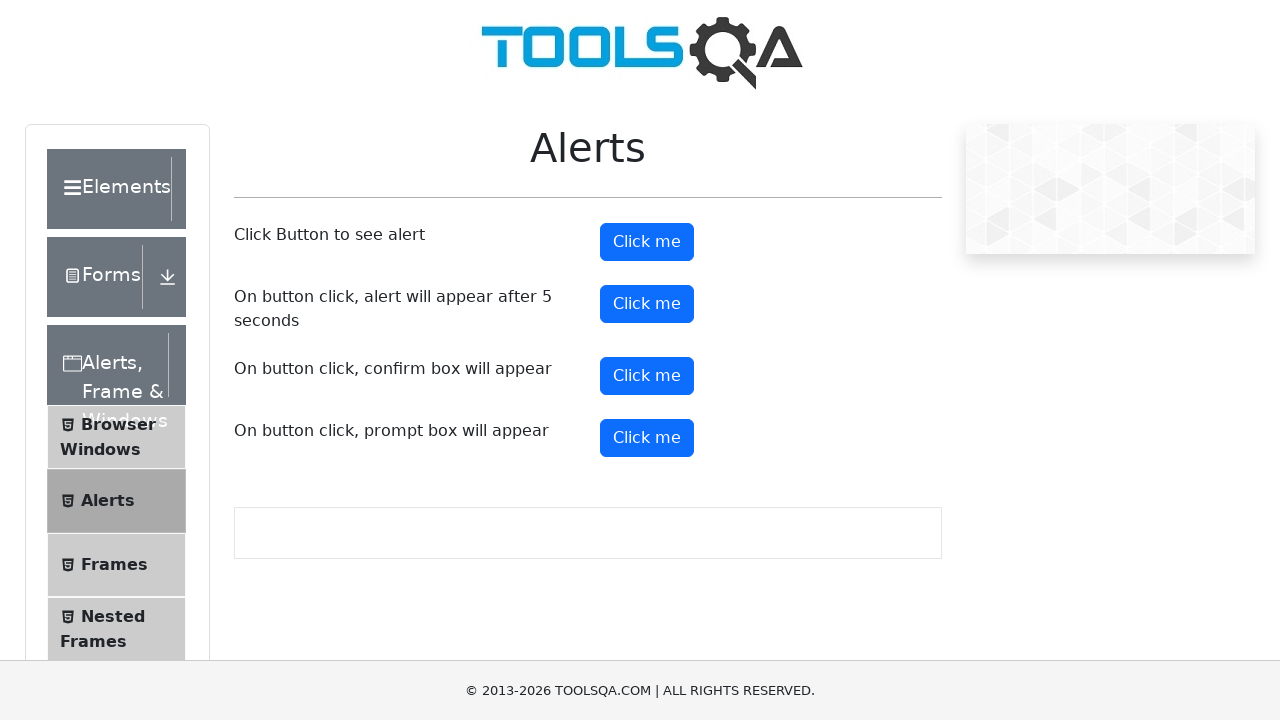

Set up dialog handler to accept alerts
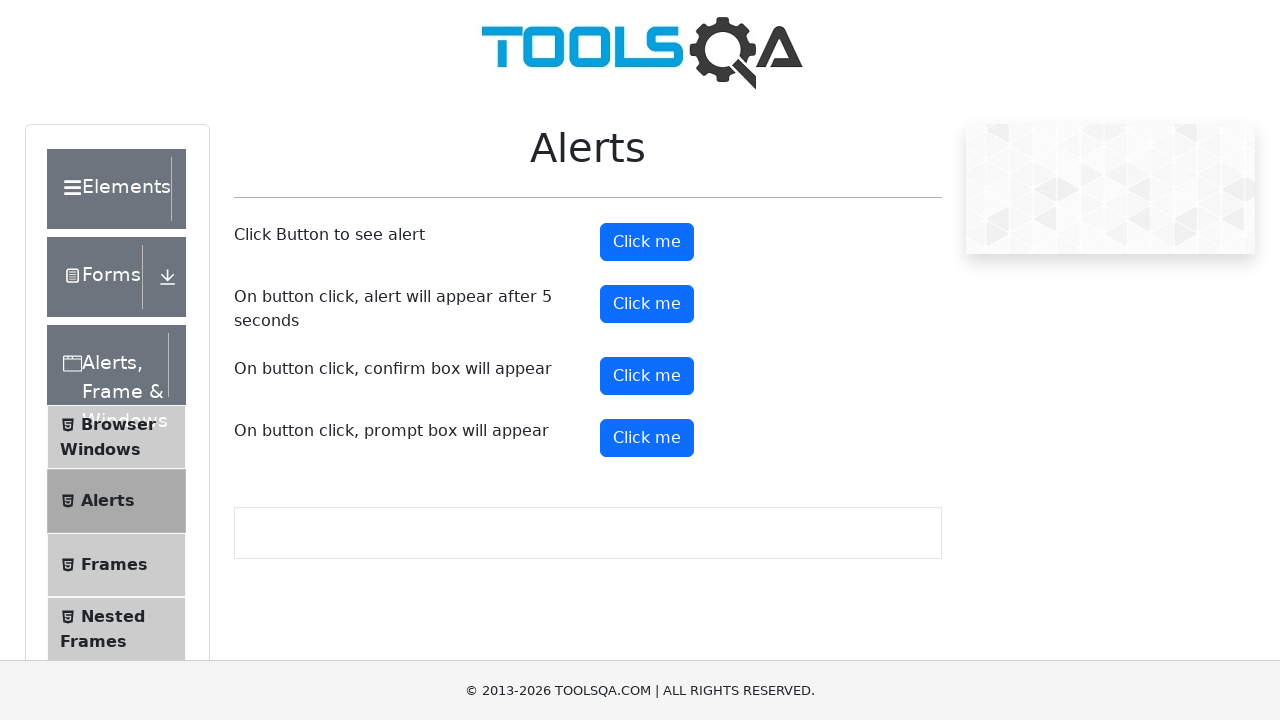

Clicked button to trigger JavaScript alert at (647, 242) on #alertButton
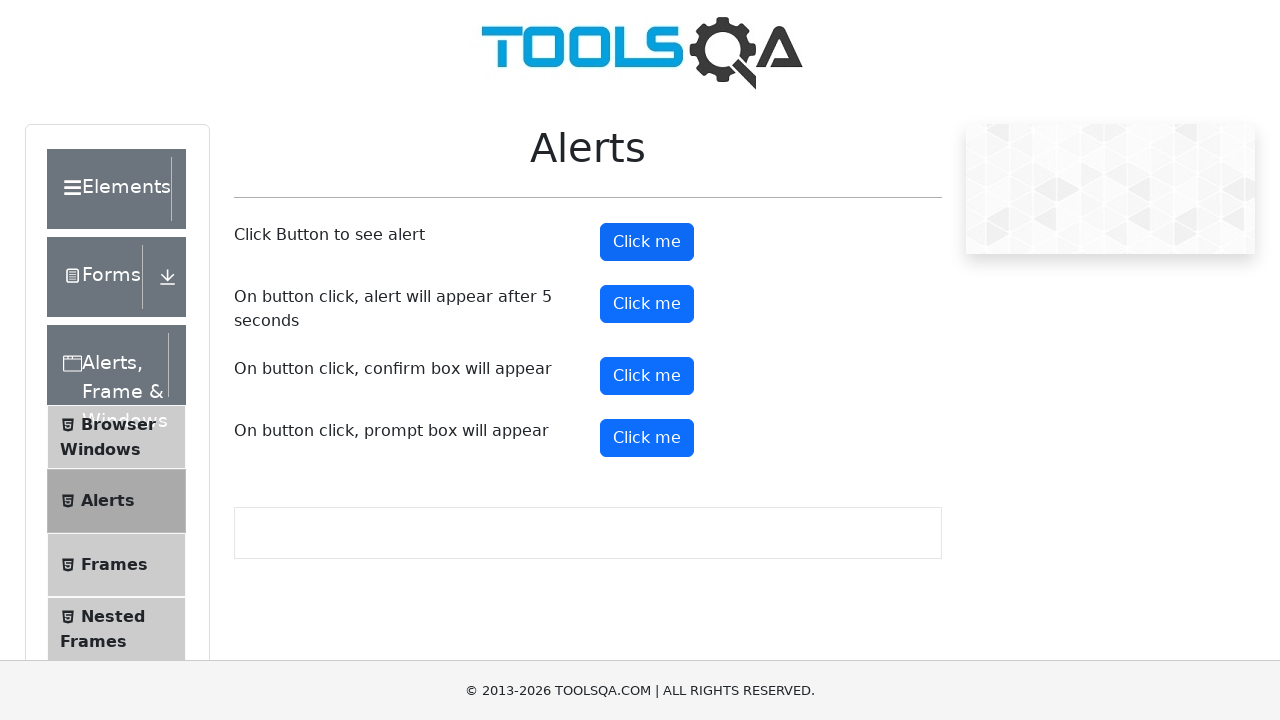

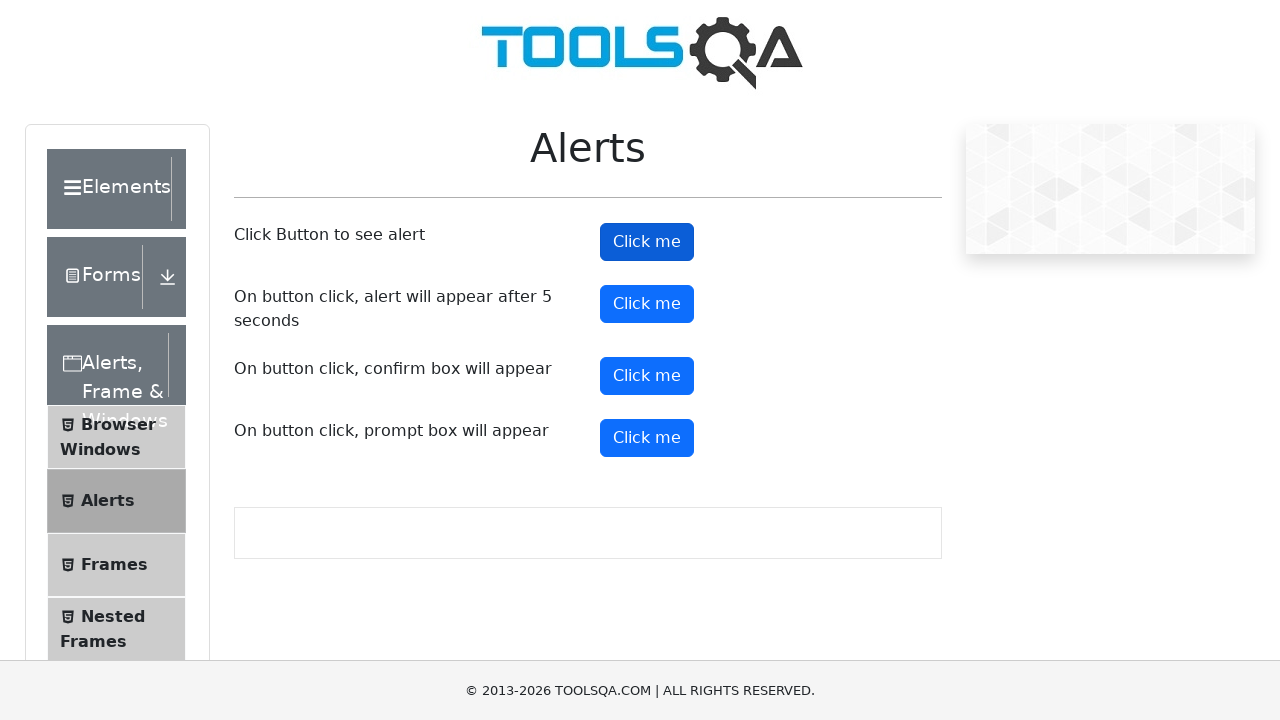